Tests right-click functionality on a button element and verifies the success message appears

Starting URL: https://demoqa.com/buttons

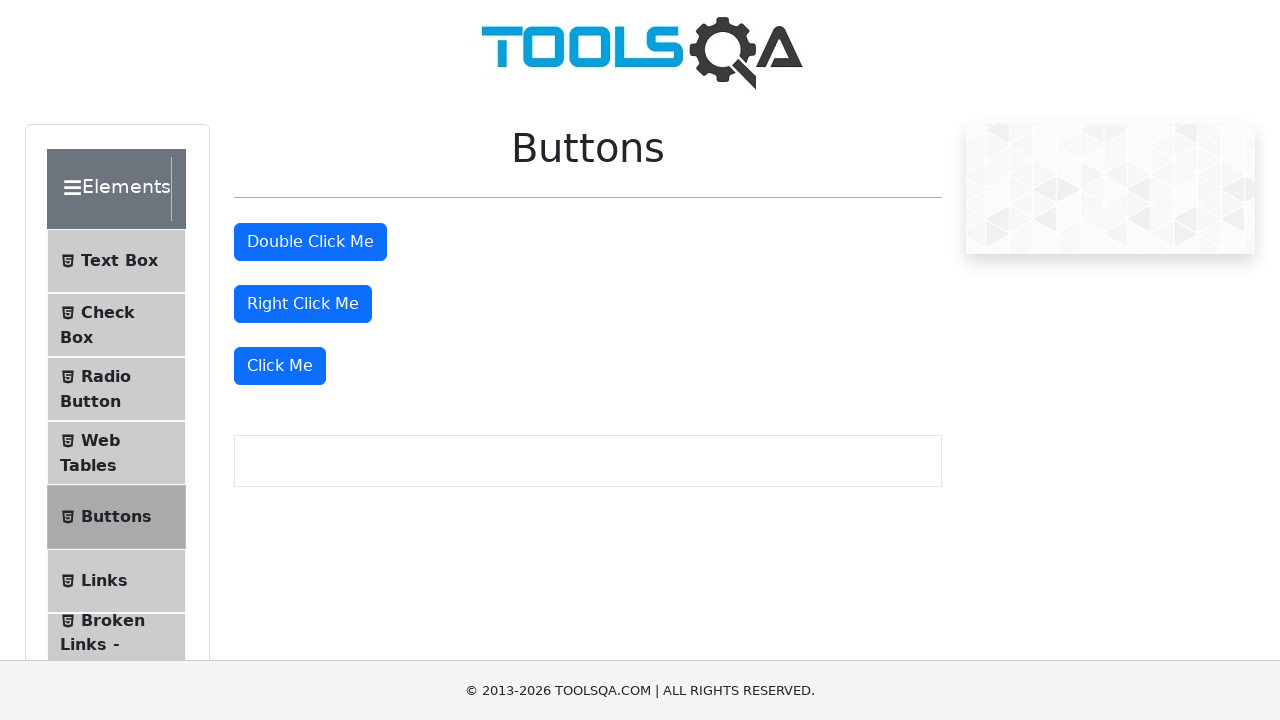

Located the right-click button element
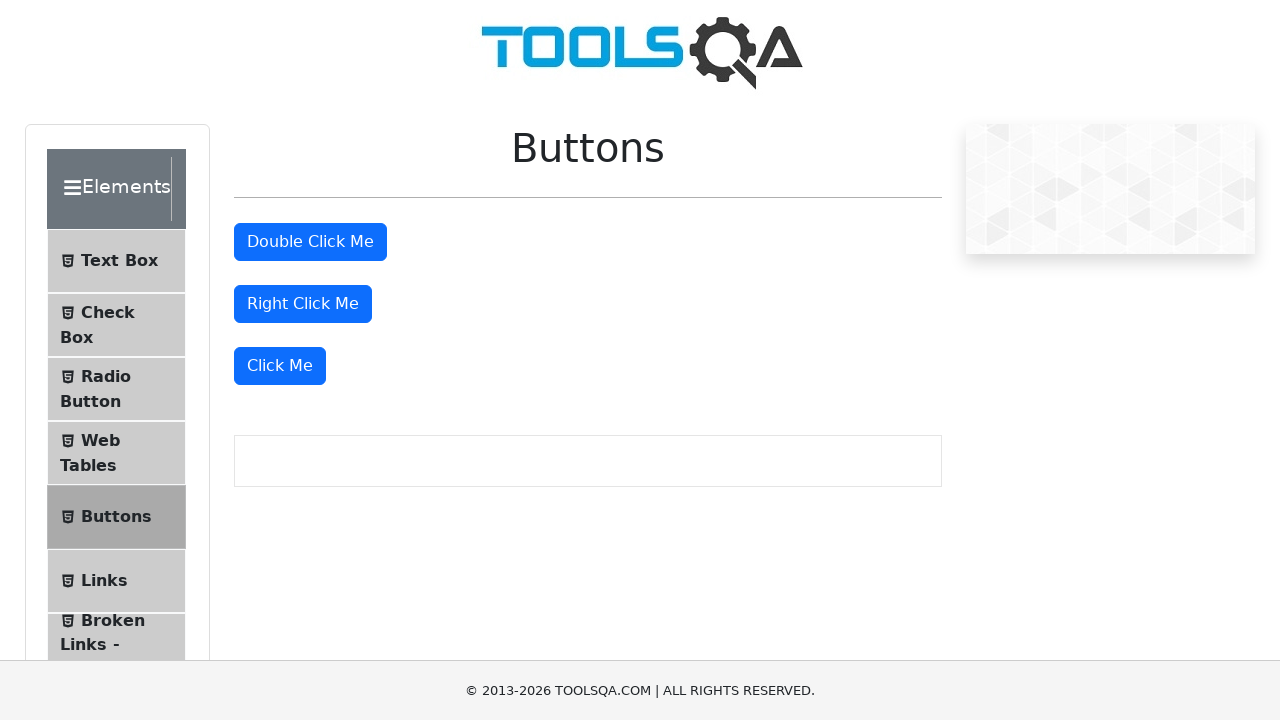

Performed right-click action on the button at (303, 304) on #rightClickBtn
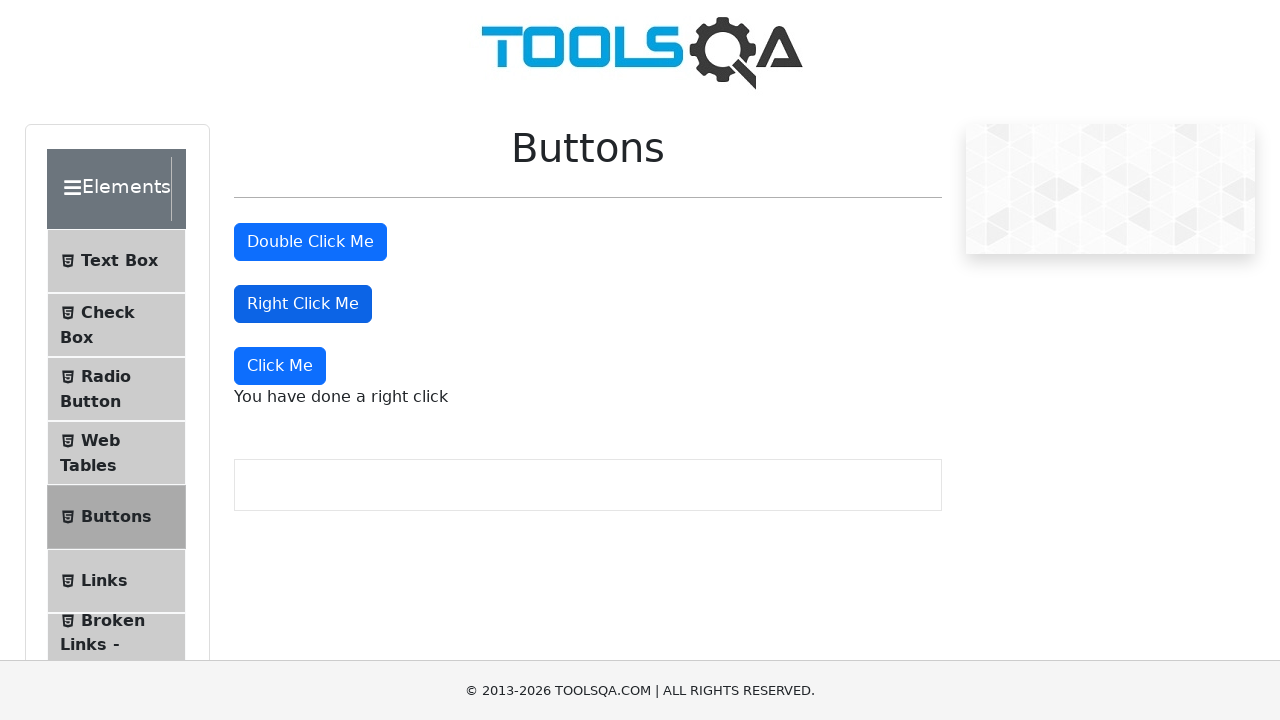

Success message appeared after right-click
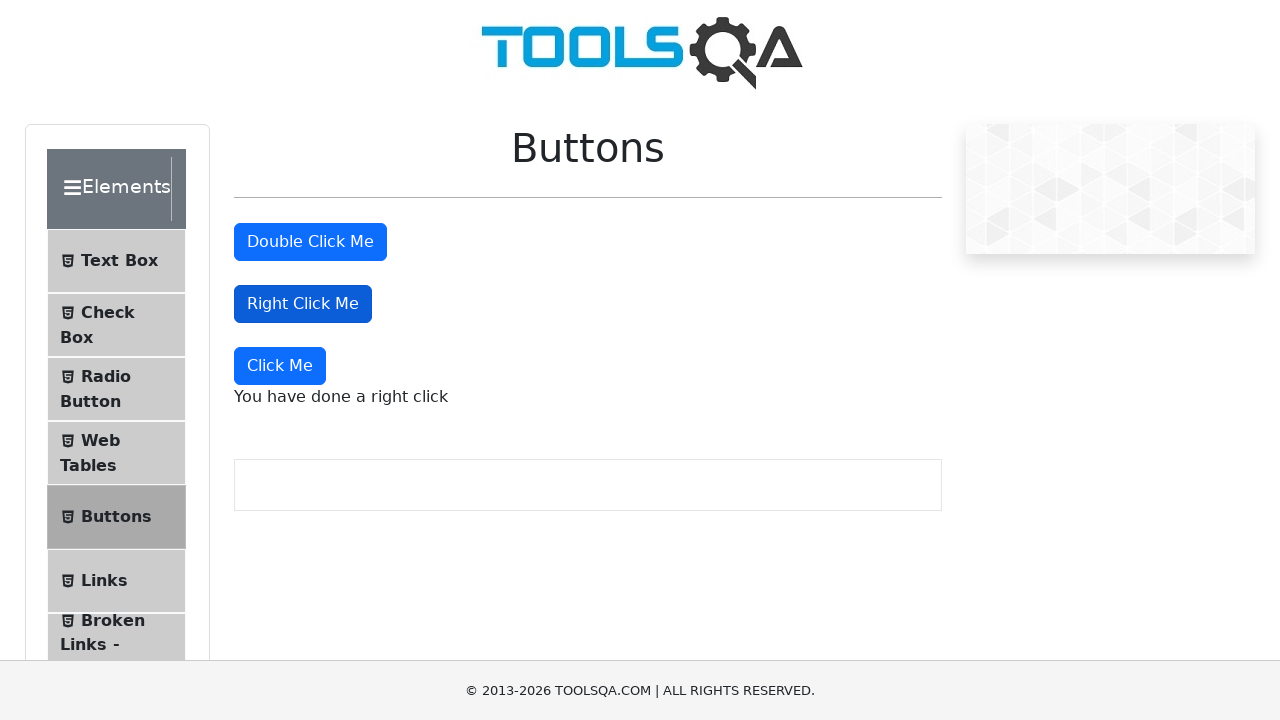

Located the success message element
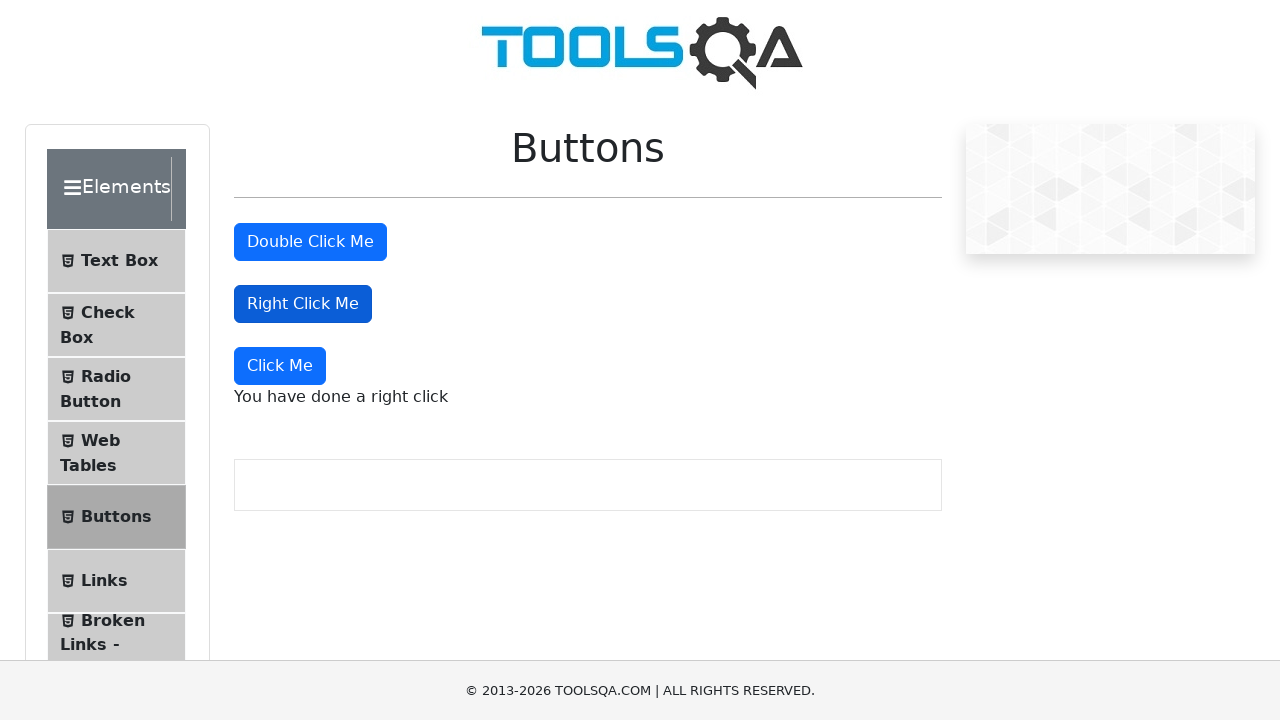

Verified success message text is 'You have done a right click'
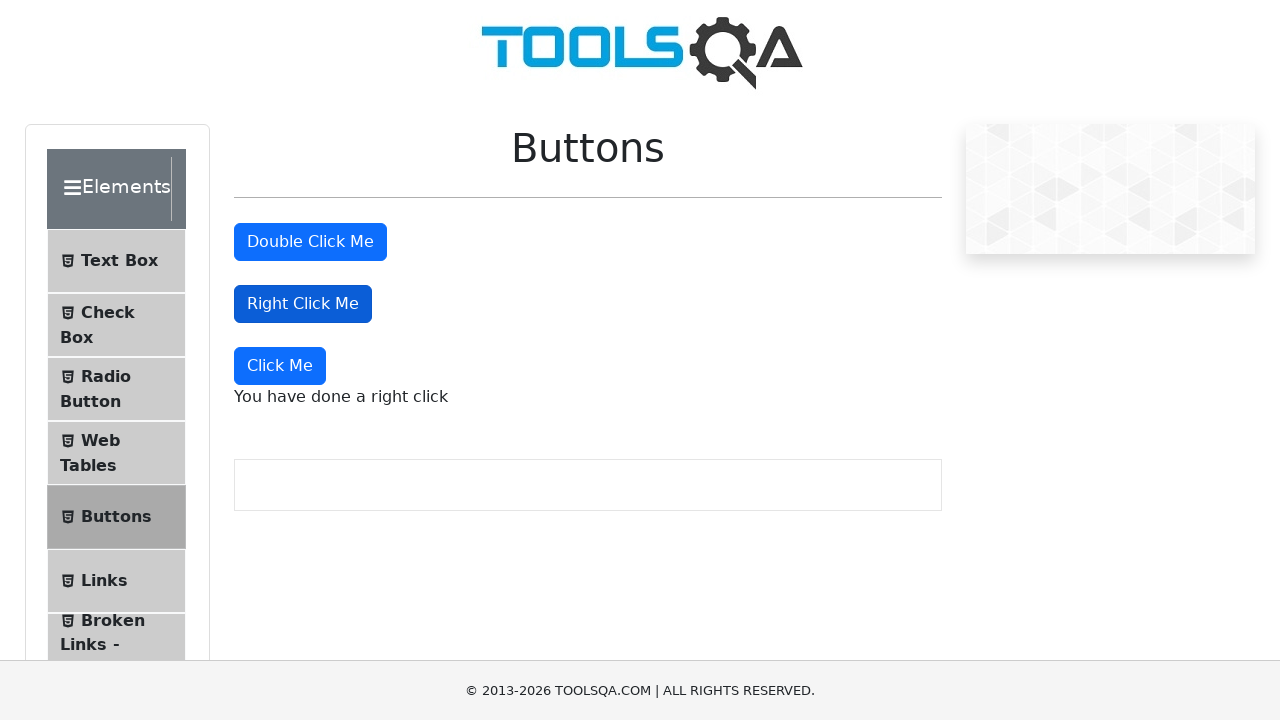

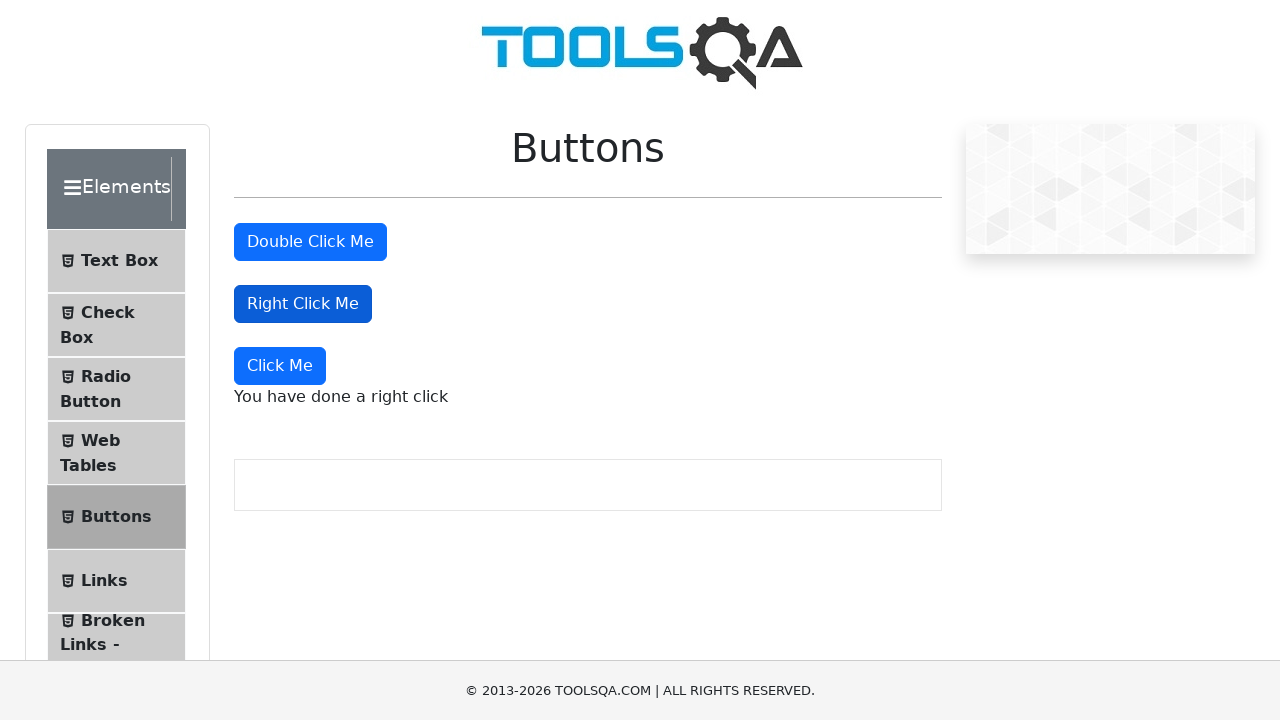